Tests dynamic content loading by clicking a Start button and waiting for hidden text "Hello World!" to become visible on a page that demonstrates dynamic loading with hidden elements.

Starting URL: http://the-internet.herokuapp.com/dynamic_loading/1

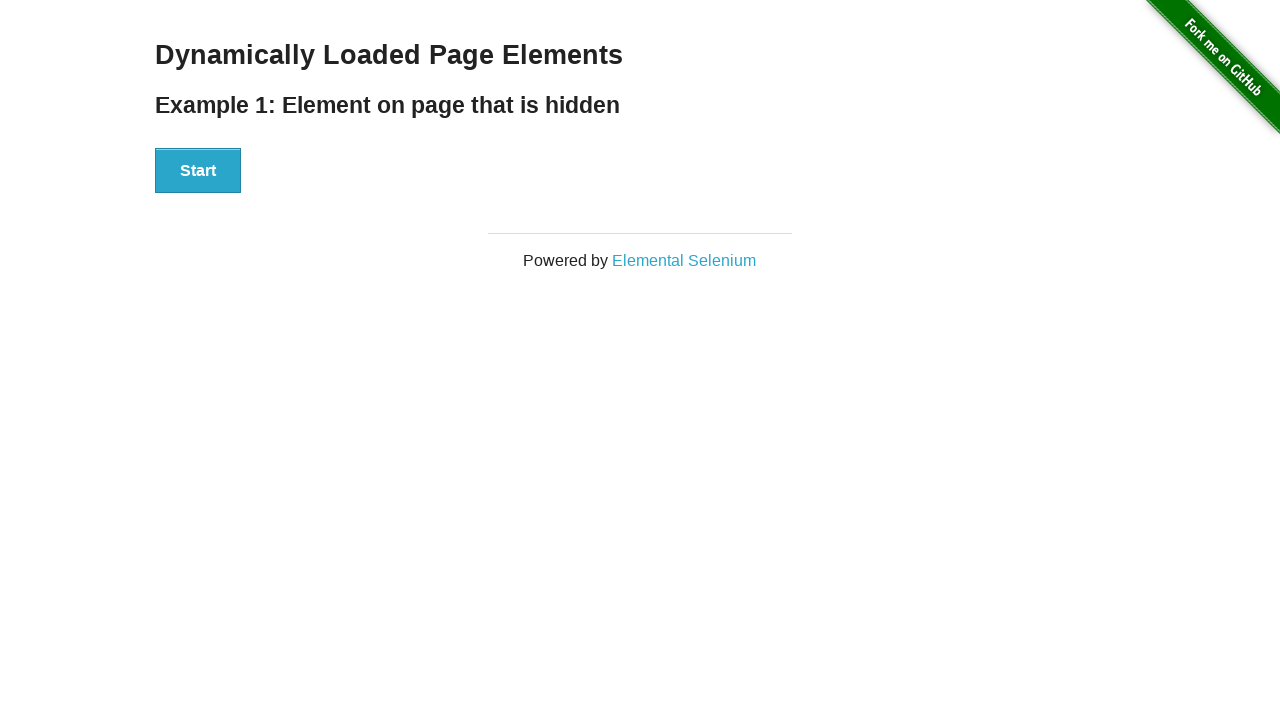

Clicked Start button to trigger dynamic content loading at (198, 171) on #start > button
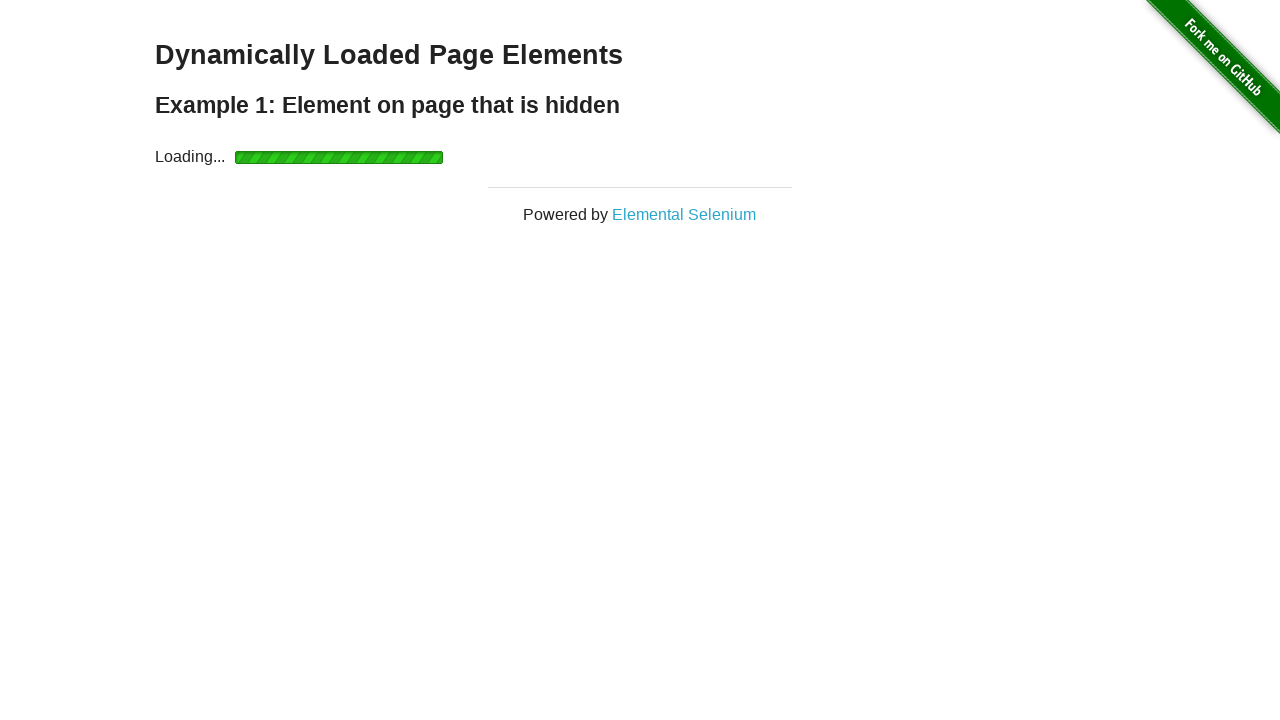

Waited for 'Hello World!' text to become visible
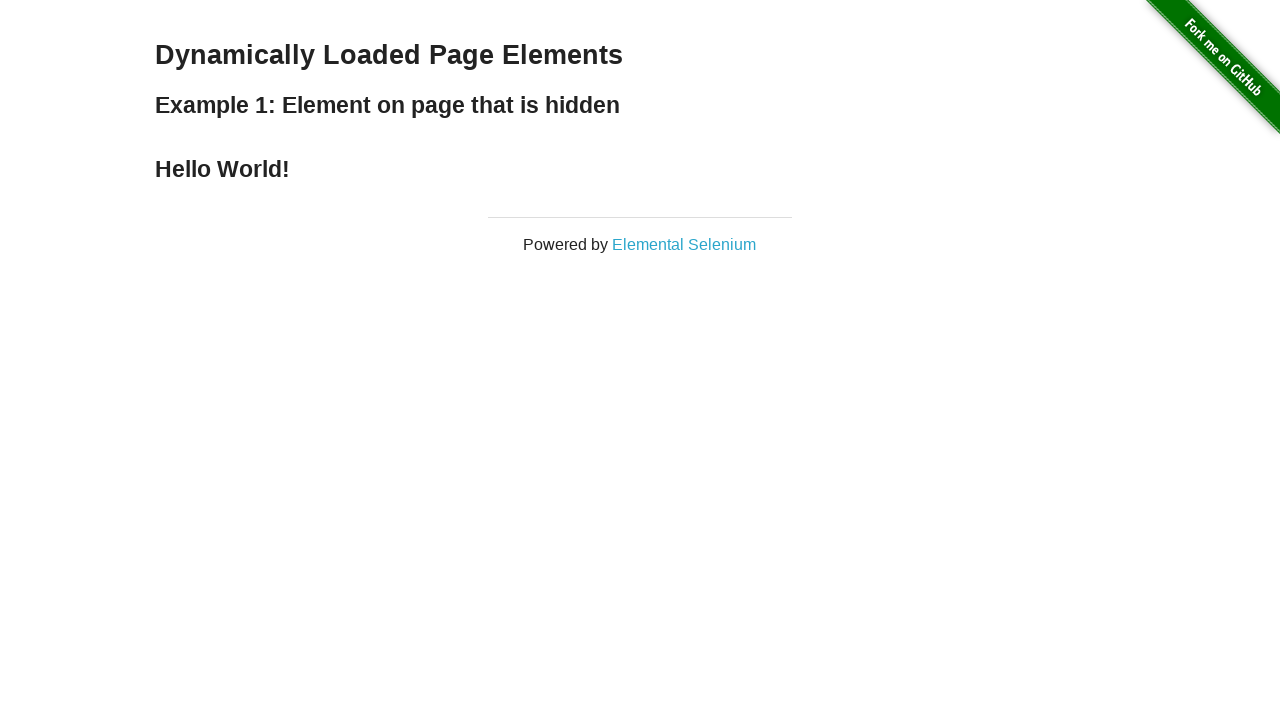

Verified 'Hello World!' element is visible
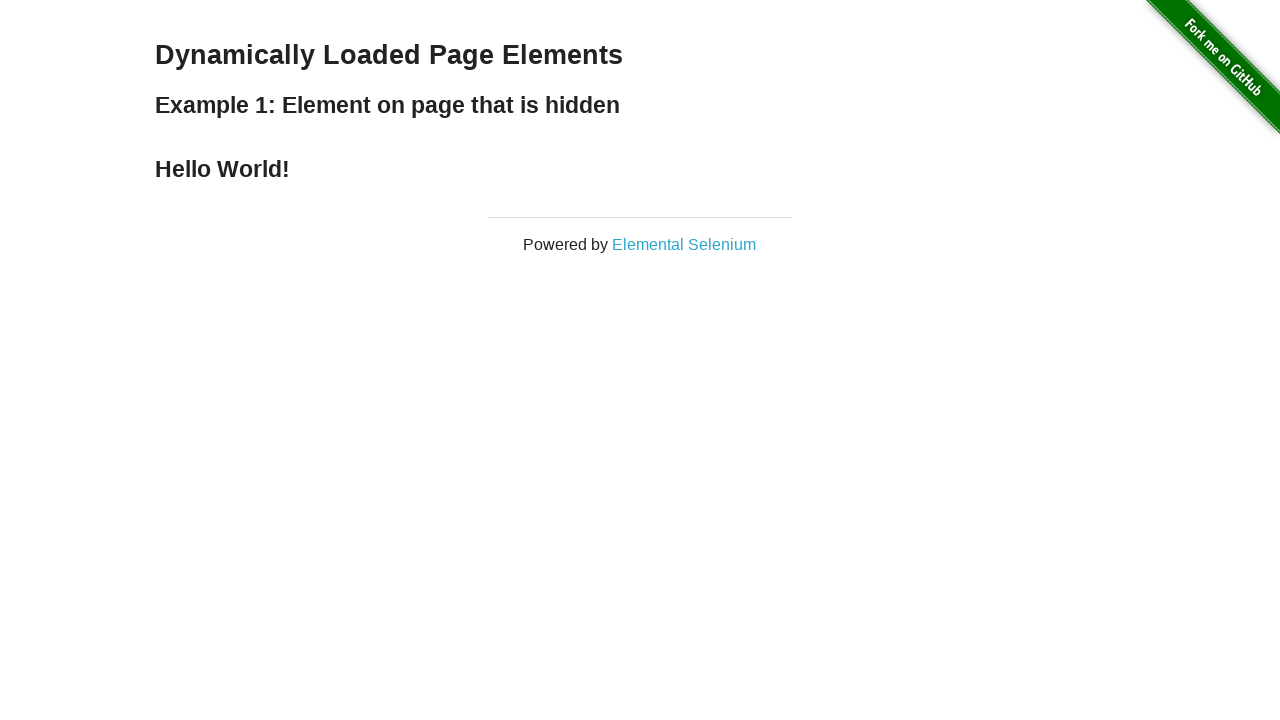

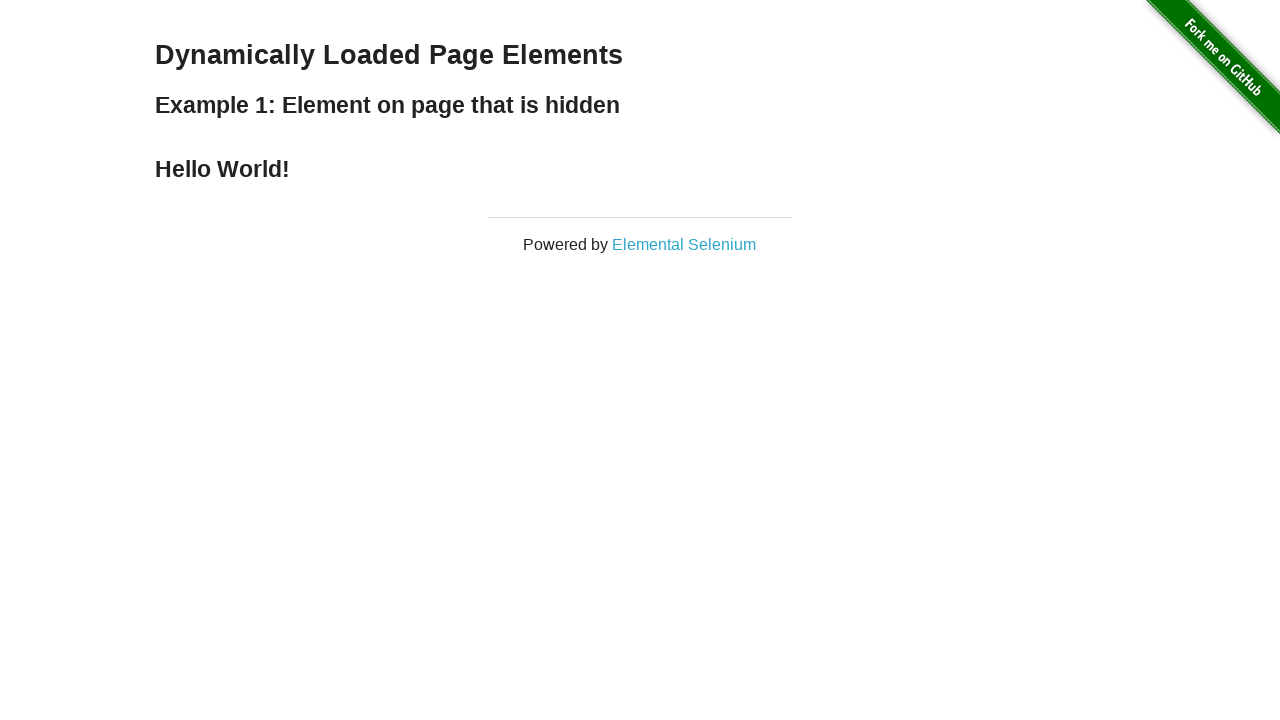